Verifies that the OrangeHRM login page has the correct page title "OrangeHRM"

Starting URL: https://opensource-demo.orangehrmlive.com/web/index.php/auth/login

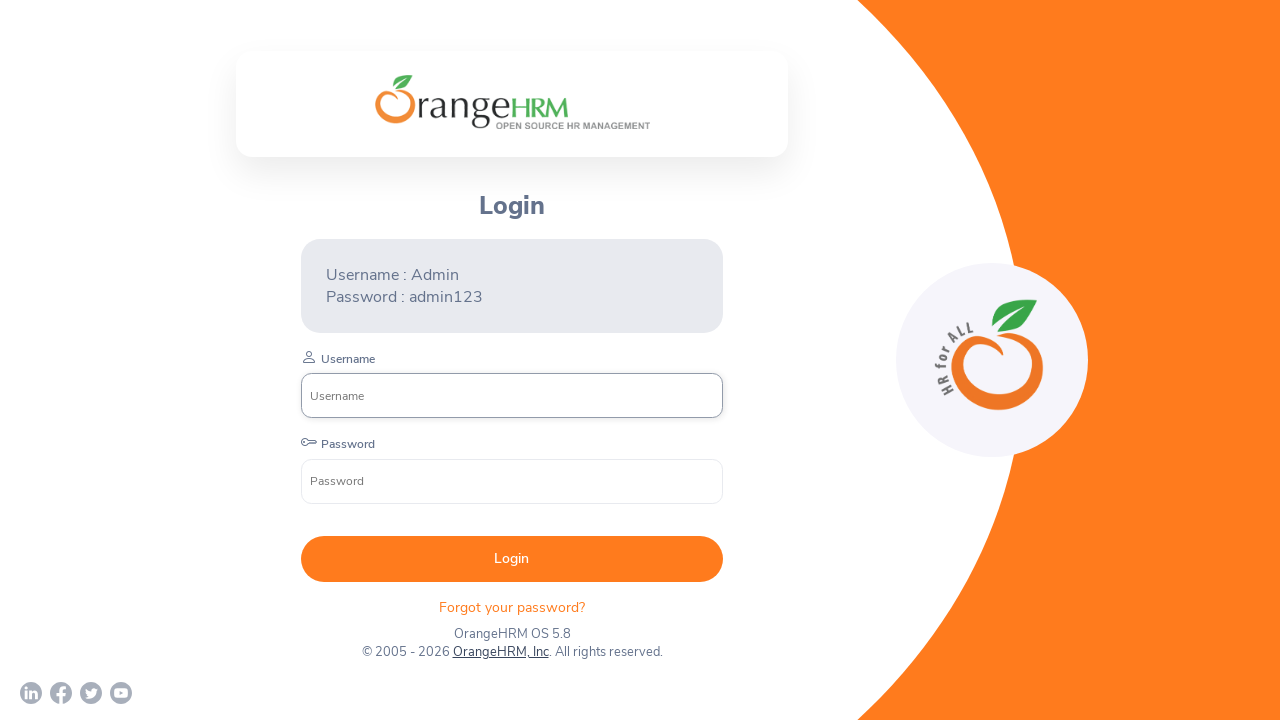

Navigated to OrangeHRM login page
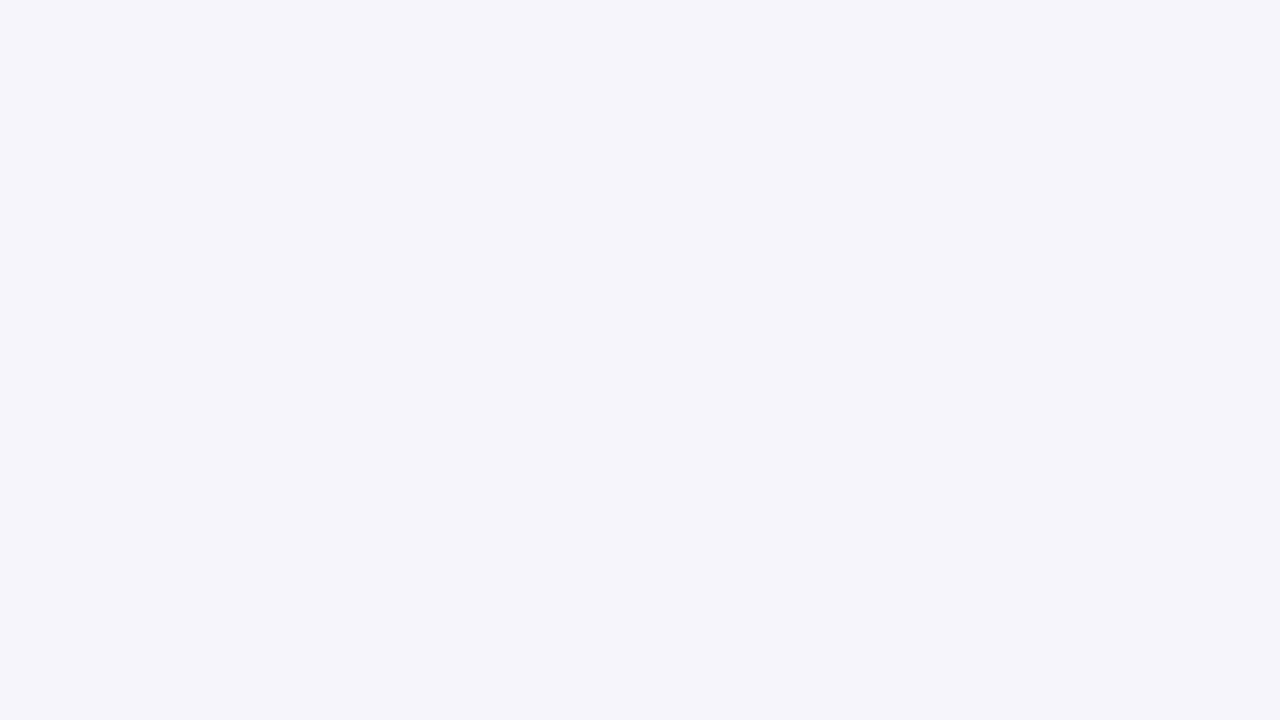

Page loaded with domcontentloaded state
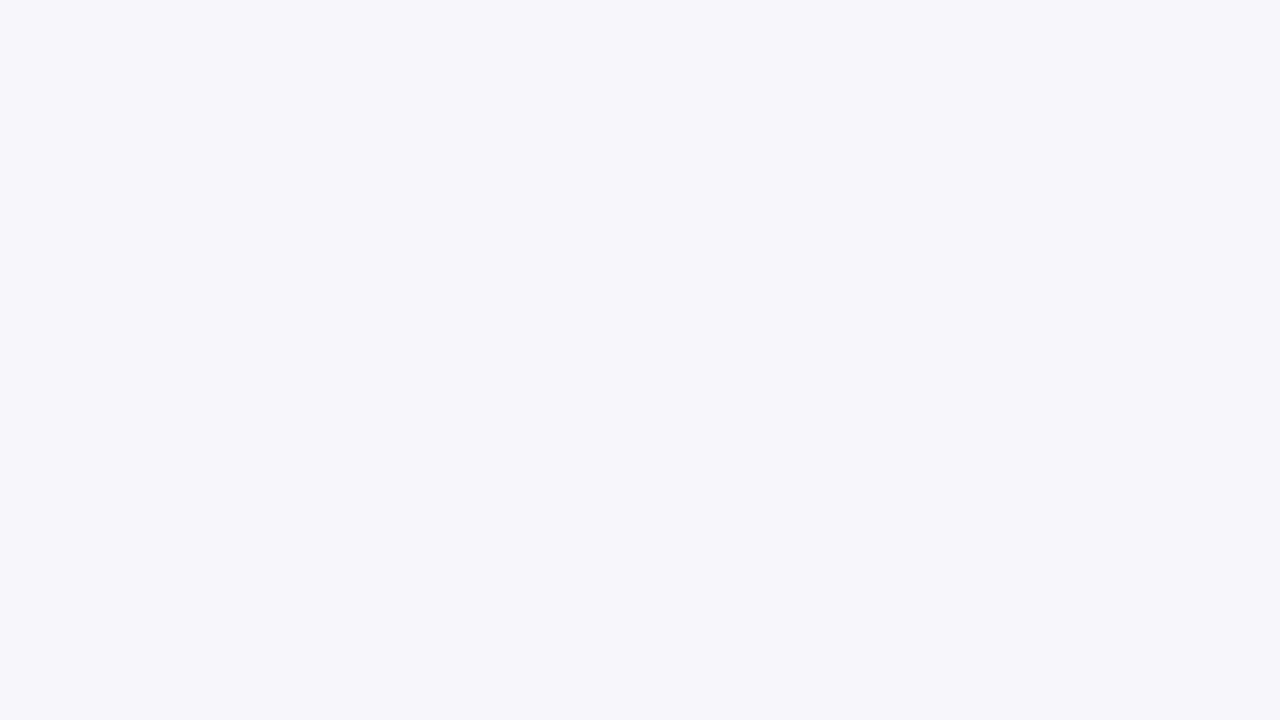

Verified page title is 'OrangeHRM'
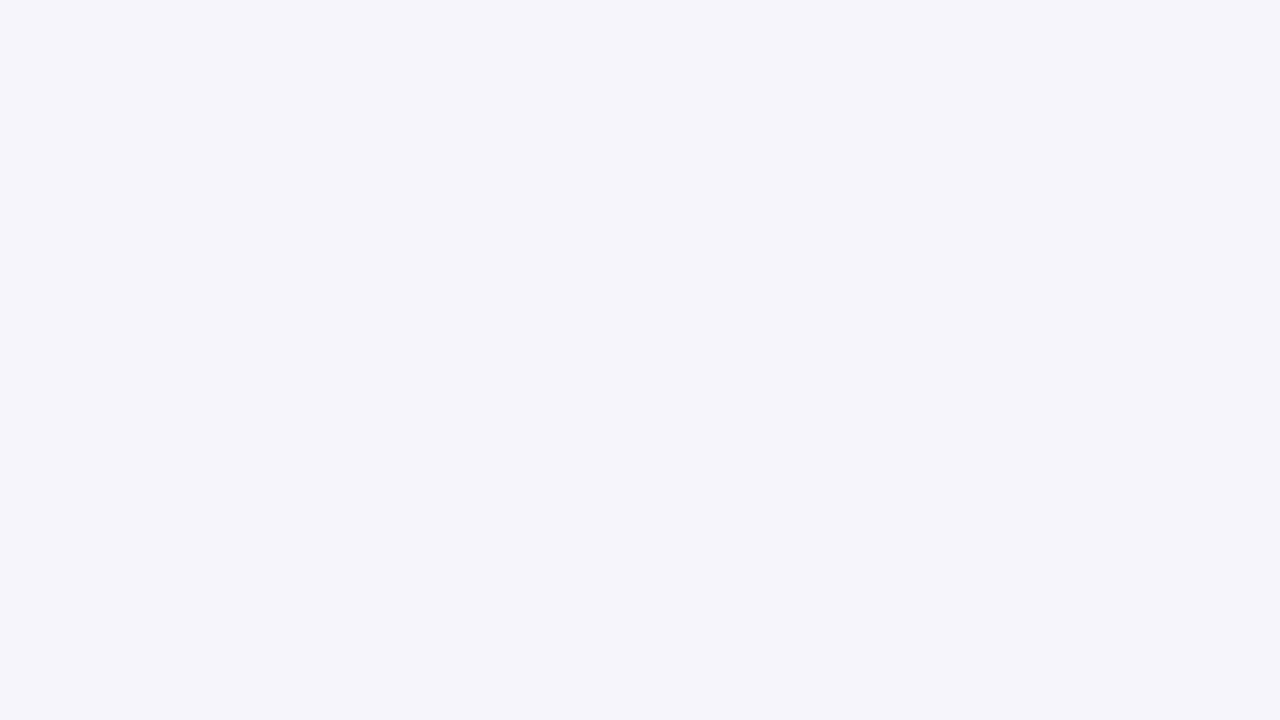

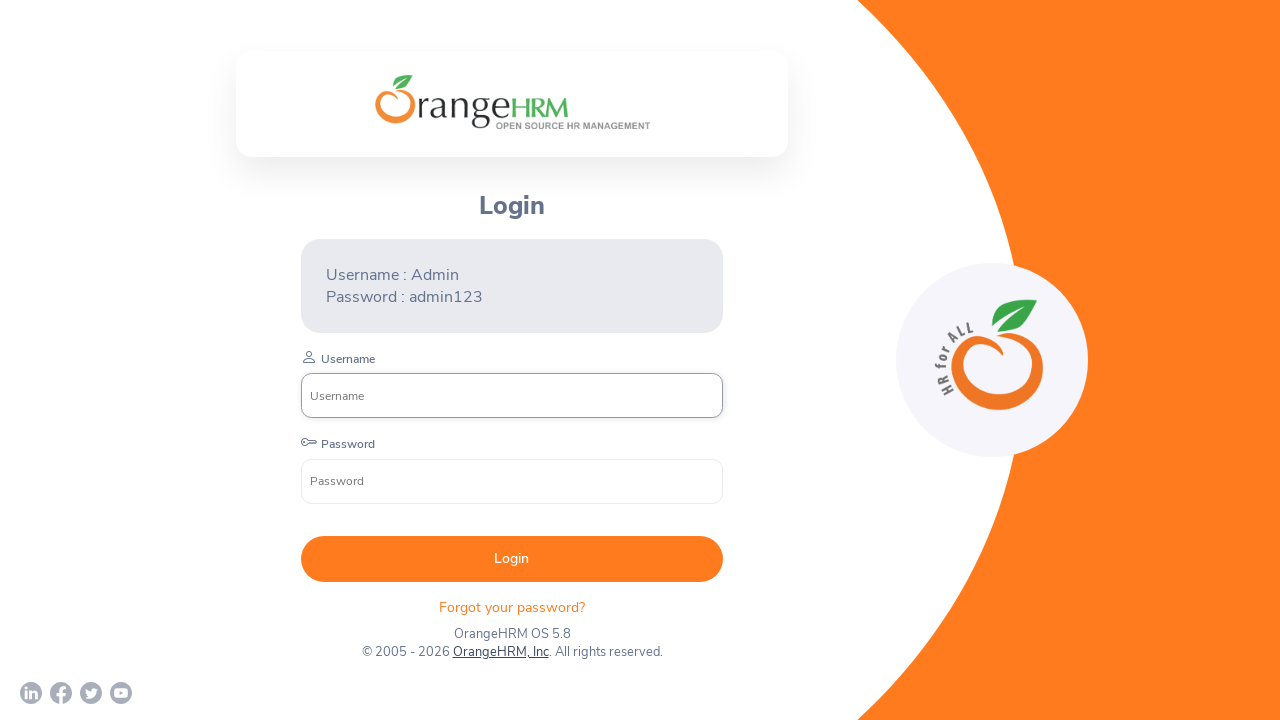